Tests a simple wait scenario by clicking a verify button and checking for a success message

Starting URL: https://suninjuly.github.io/wait1.html

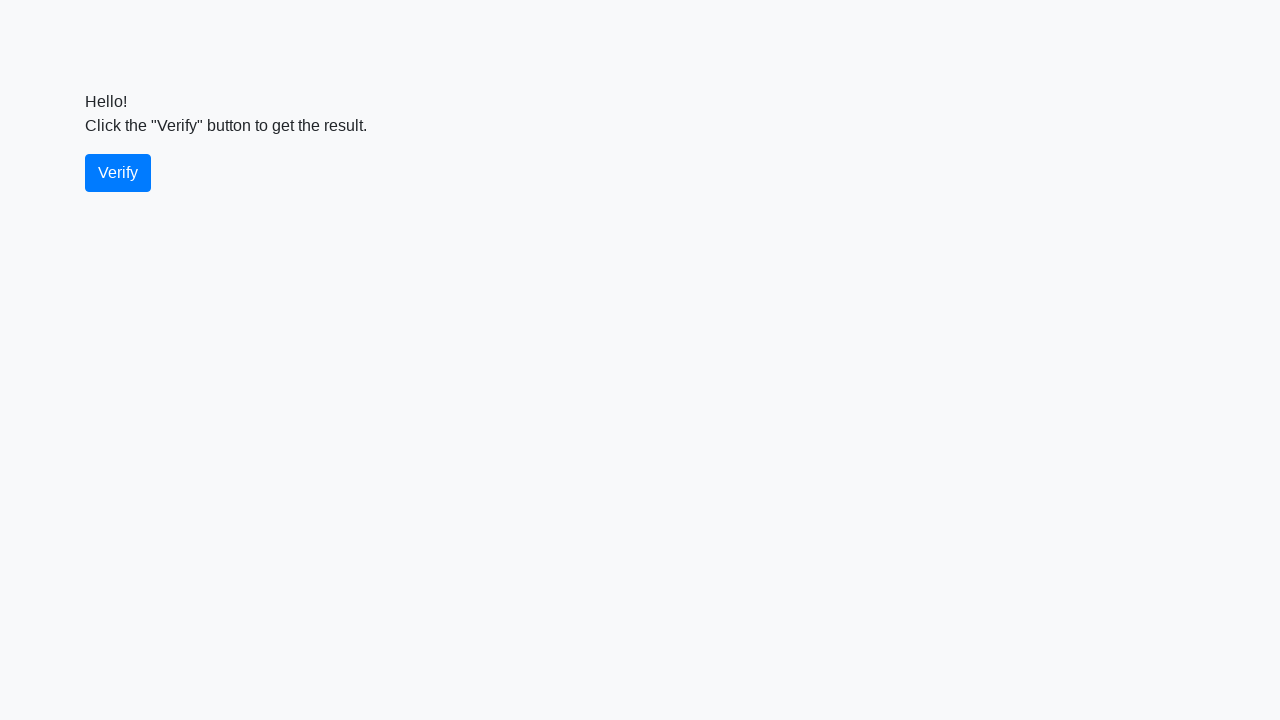

Clicked the verify button at (118, 173) on #verify
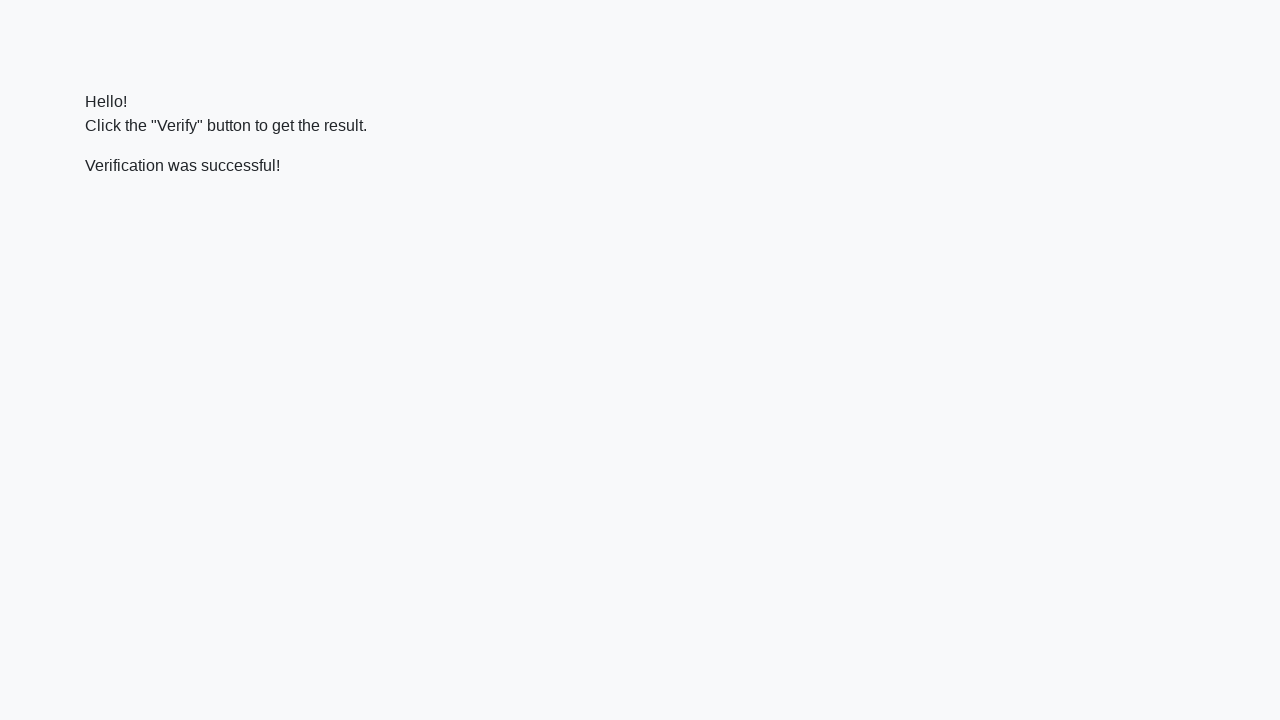

Success message appeared and became visible
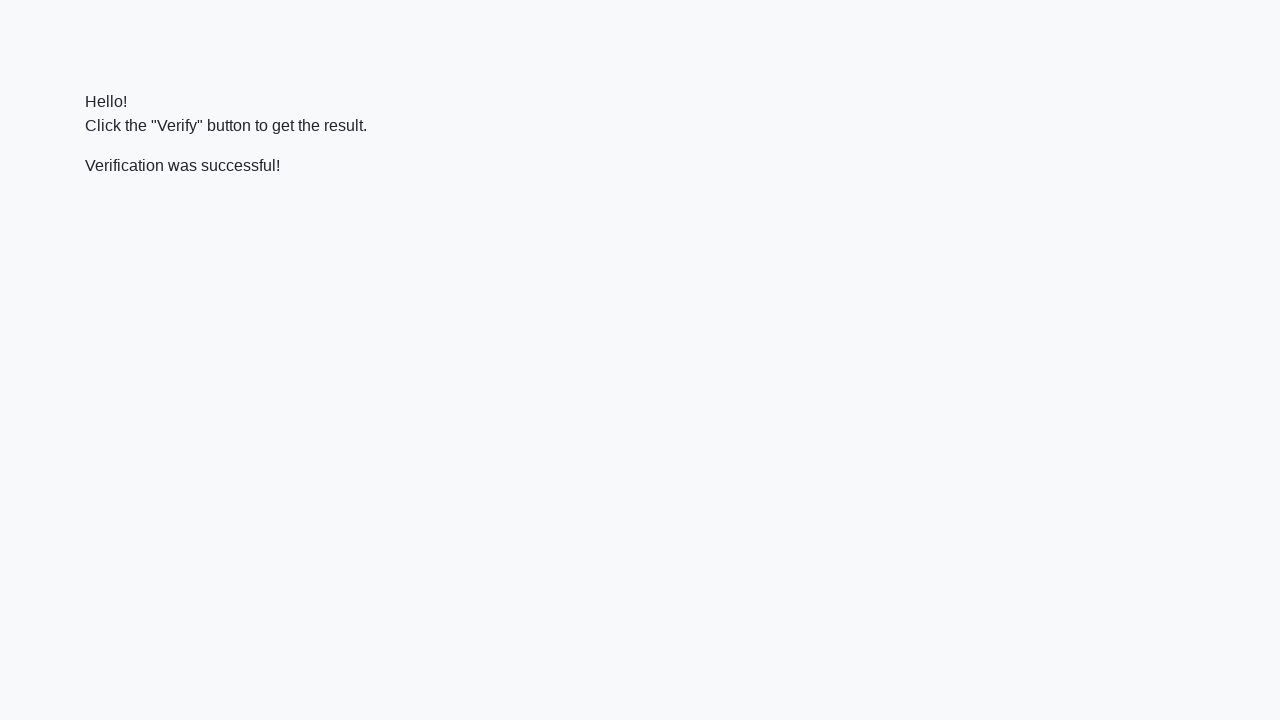

Verified that success message contains 'successful'
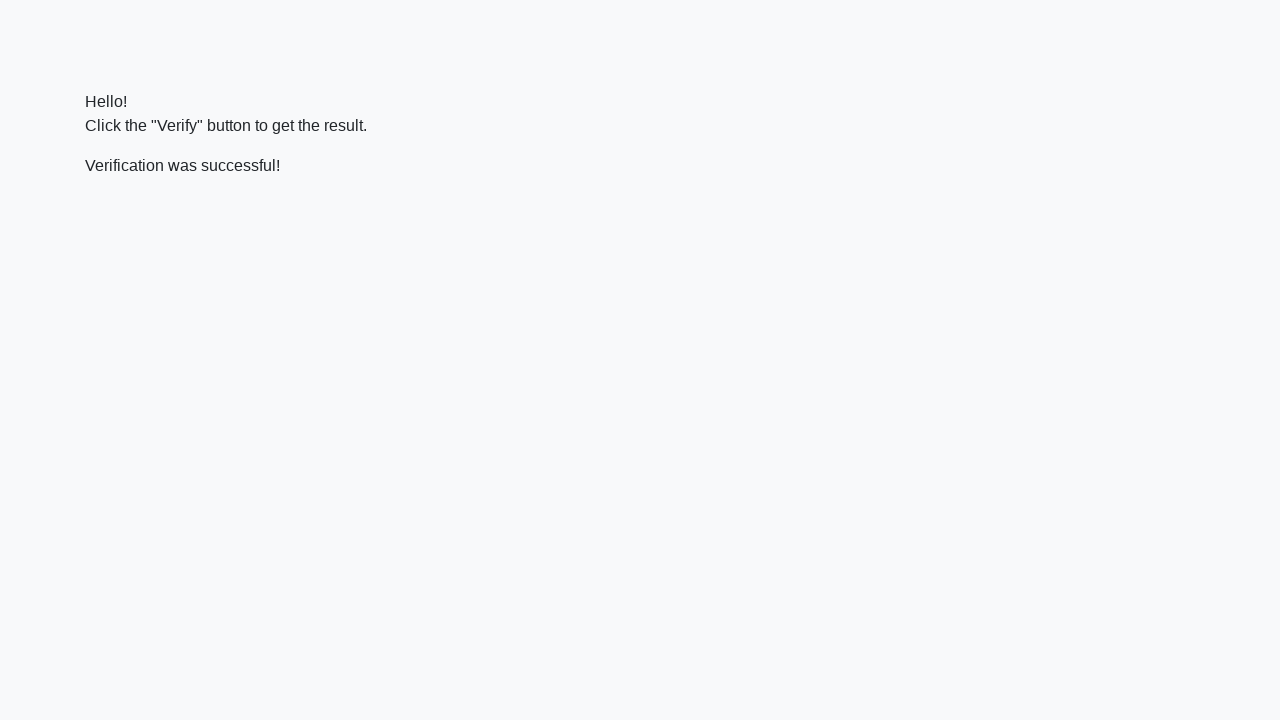

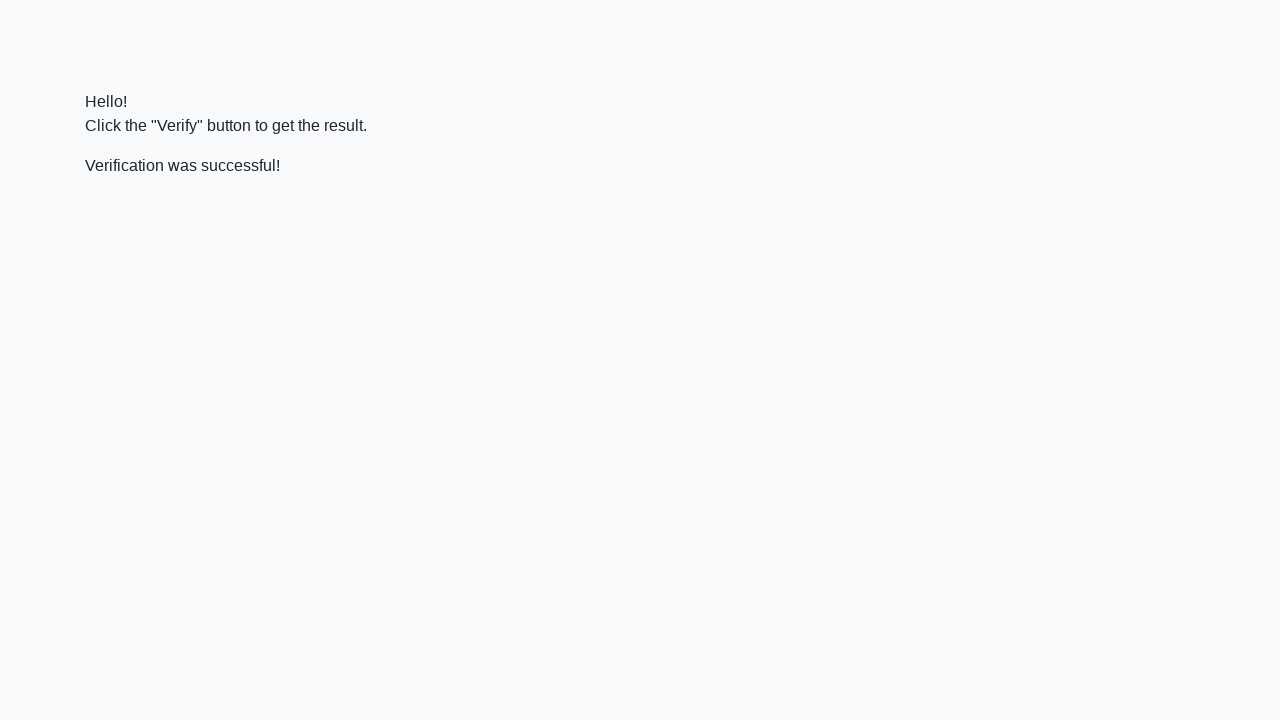